Tests selecting multiple elements in a GridList by clicking on them sequentially after switching to GridList view.

Starting URL: https://next.fritz2.dev/headless-demo/#dataCollection

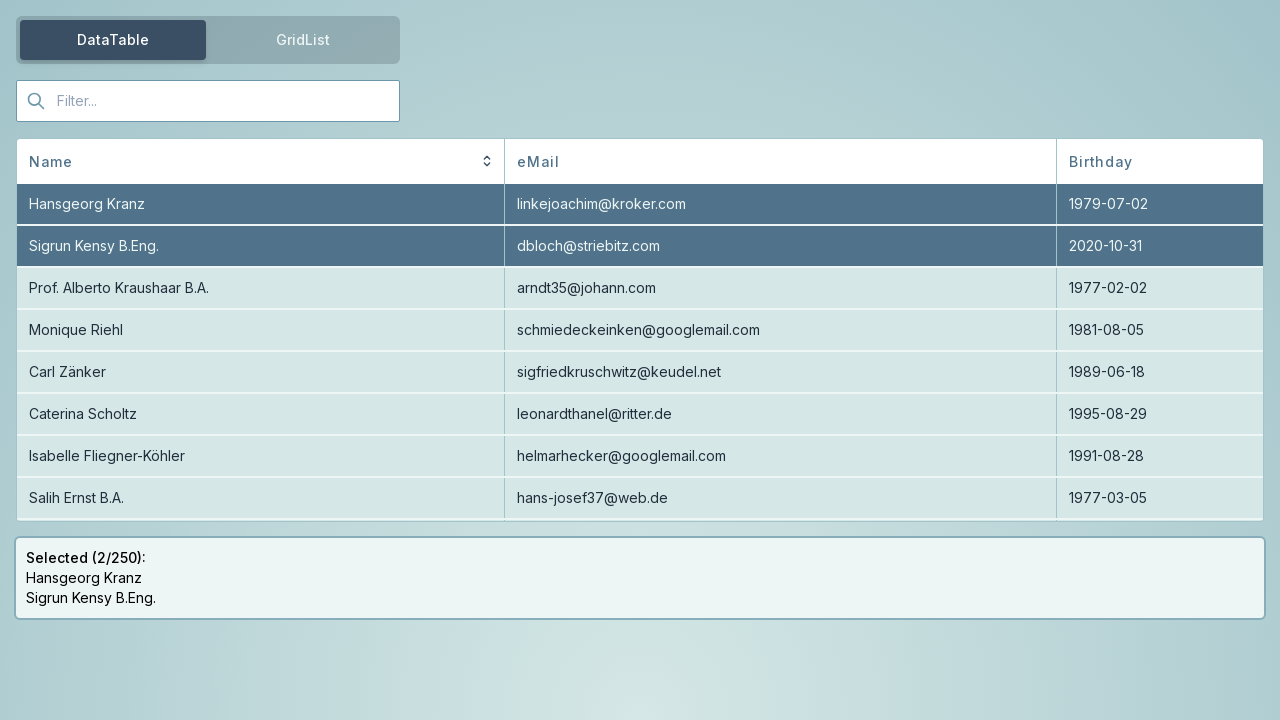

Clicked tab to switch to GridList view at (303, 40) on #tabGroup-tab-list-tab-1
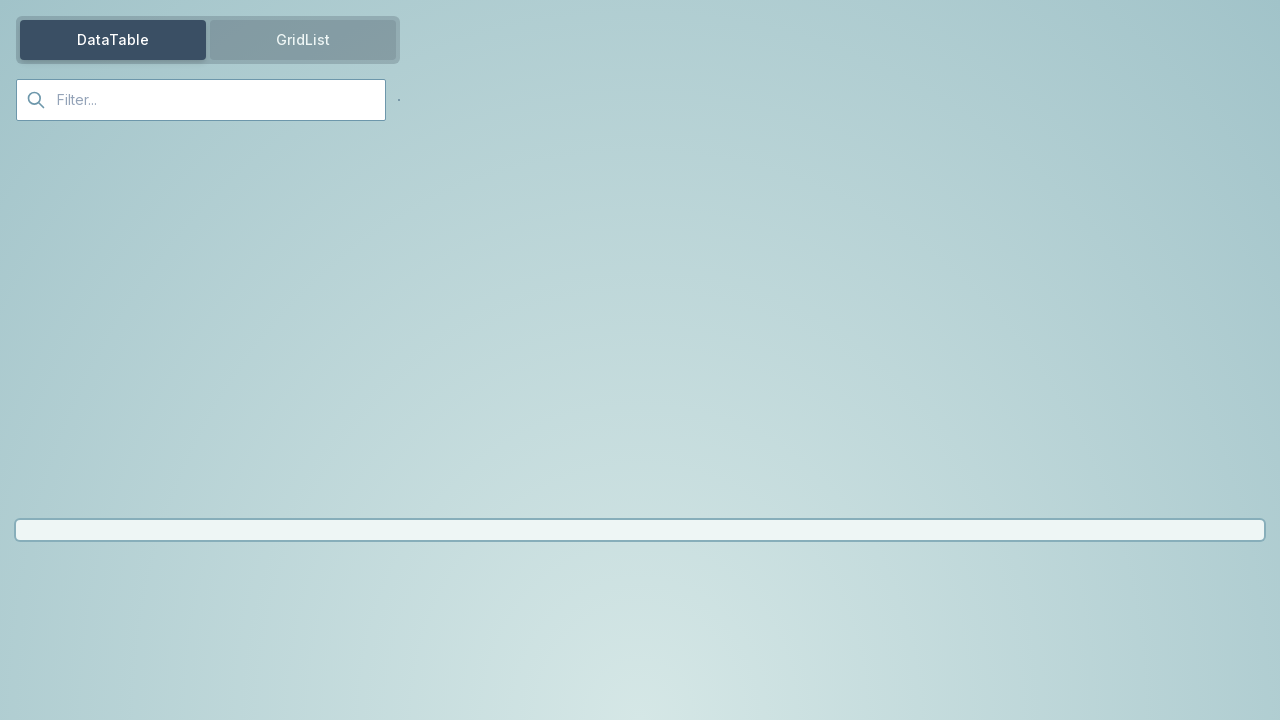

Located first name element 'Carl Zänker'
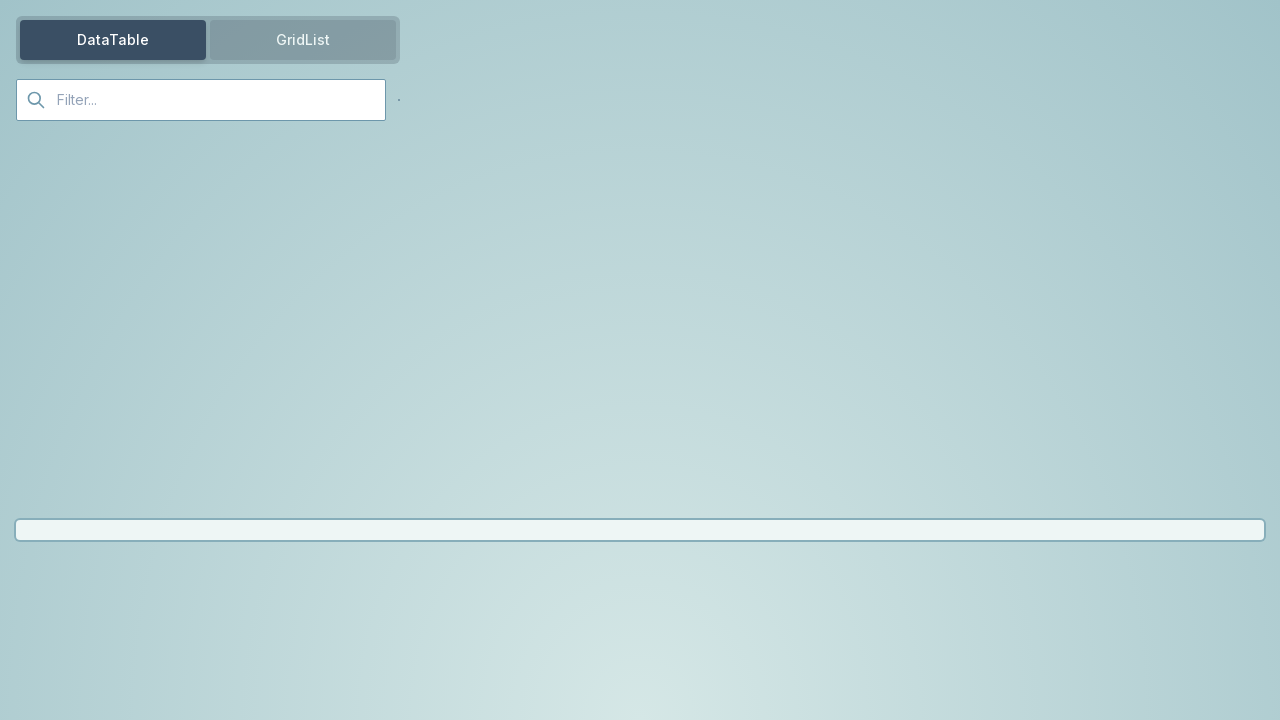

Scrolled first name element into view
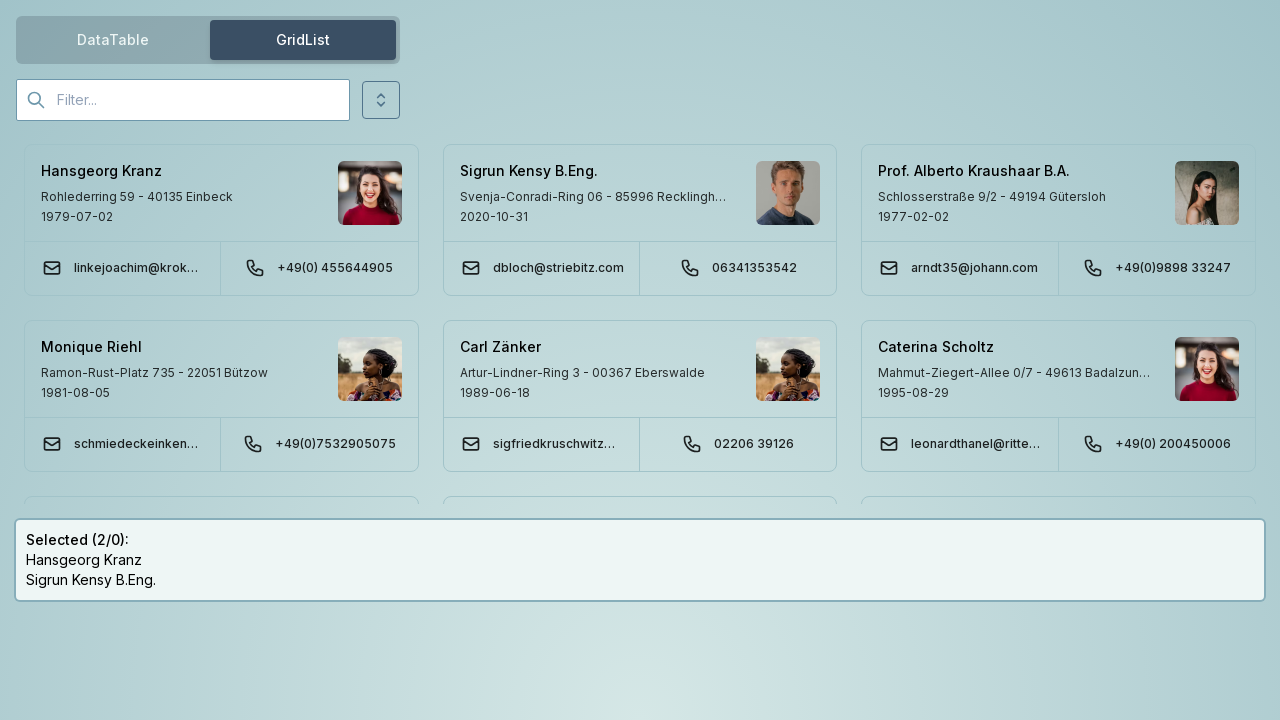

Got bounding box for first name element
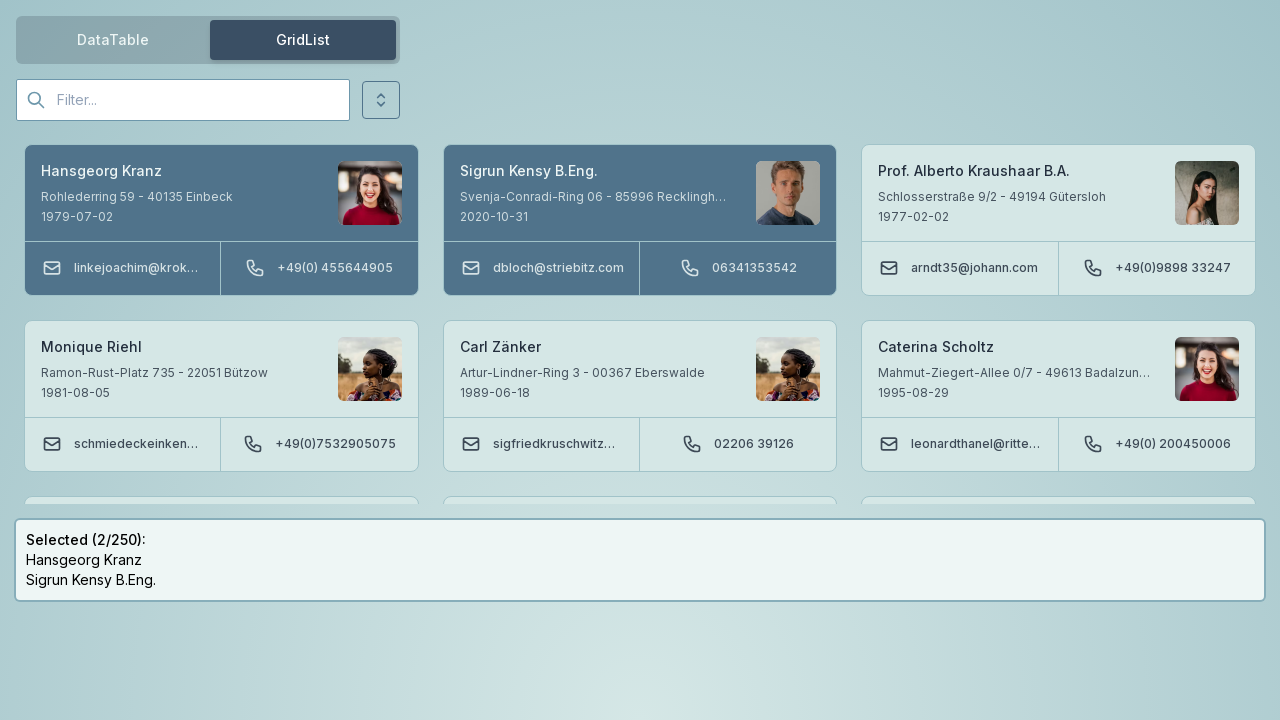

Moved mouse to center of first name element at (640, 396)
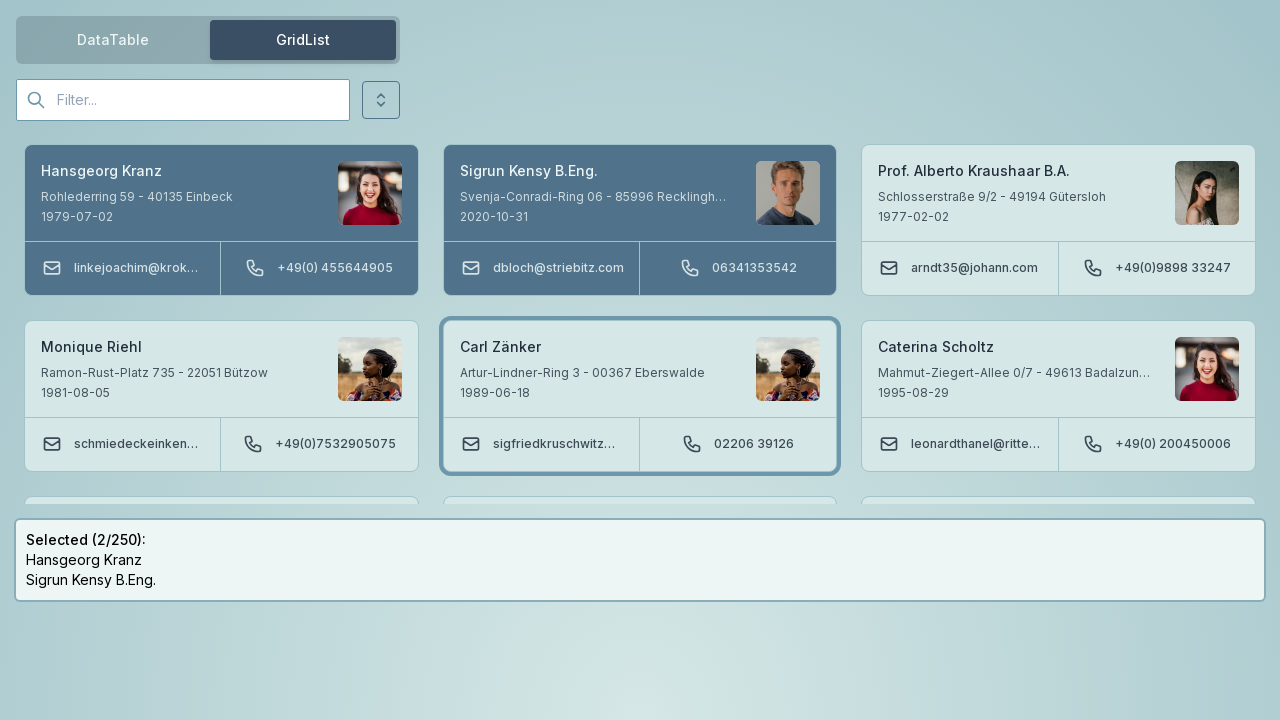

Clicked on first name element 'Carl Zänker'
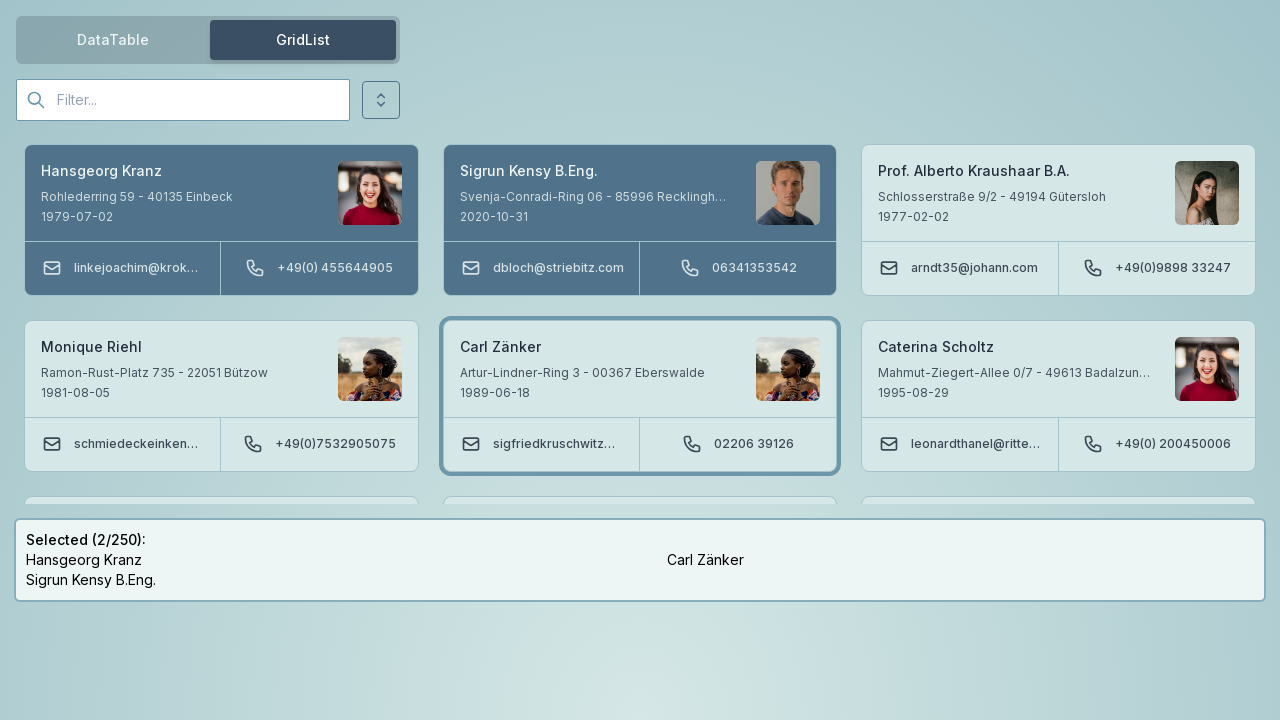

Located second name element 'Salih Ernst B.A.'
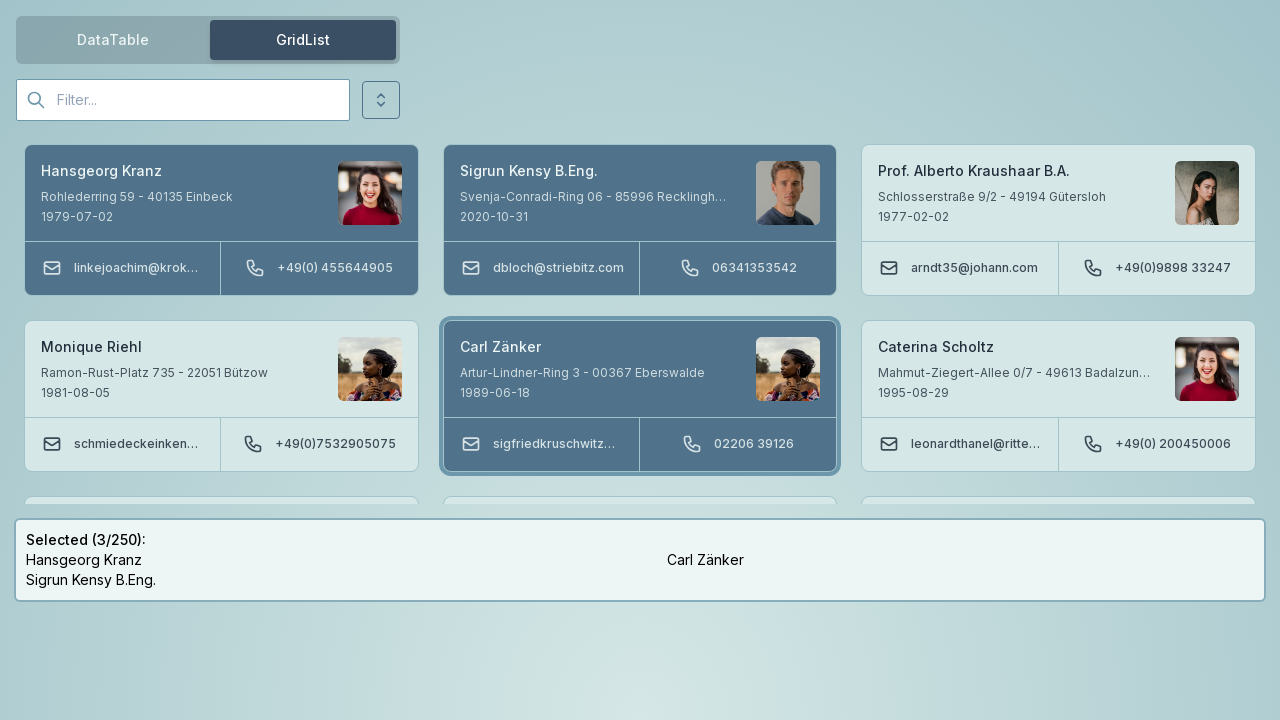

Scrolled second name element into view
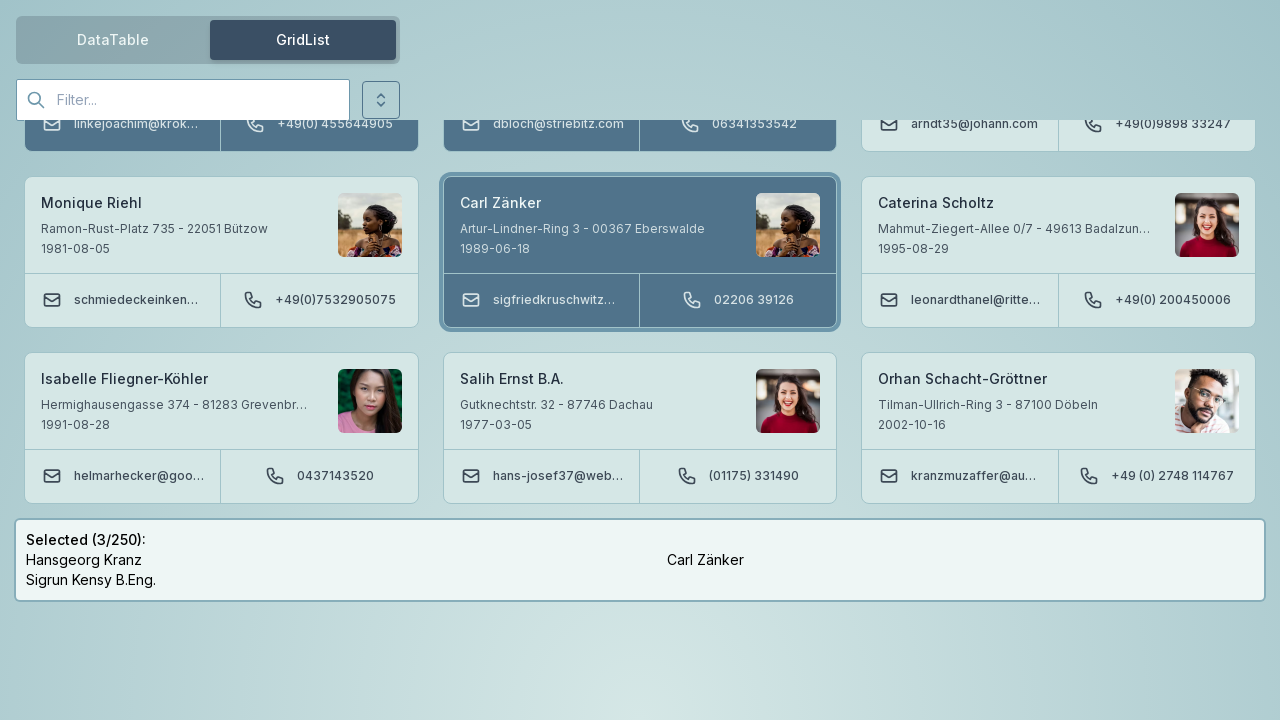

Got bounding box for second name element
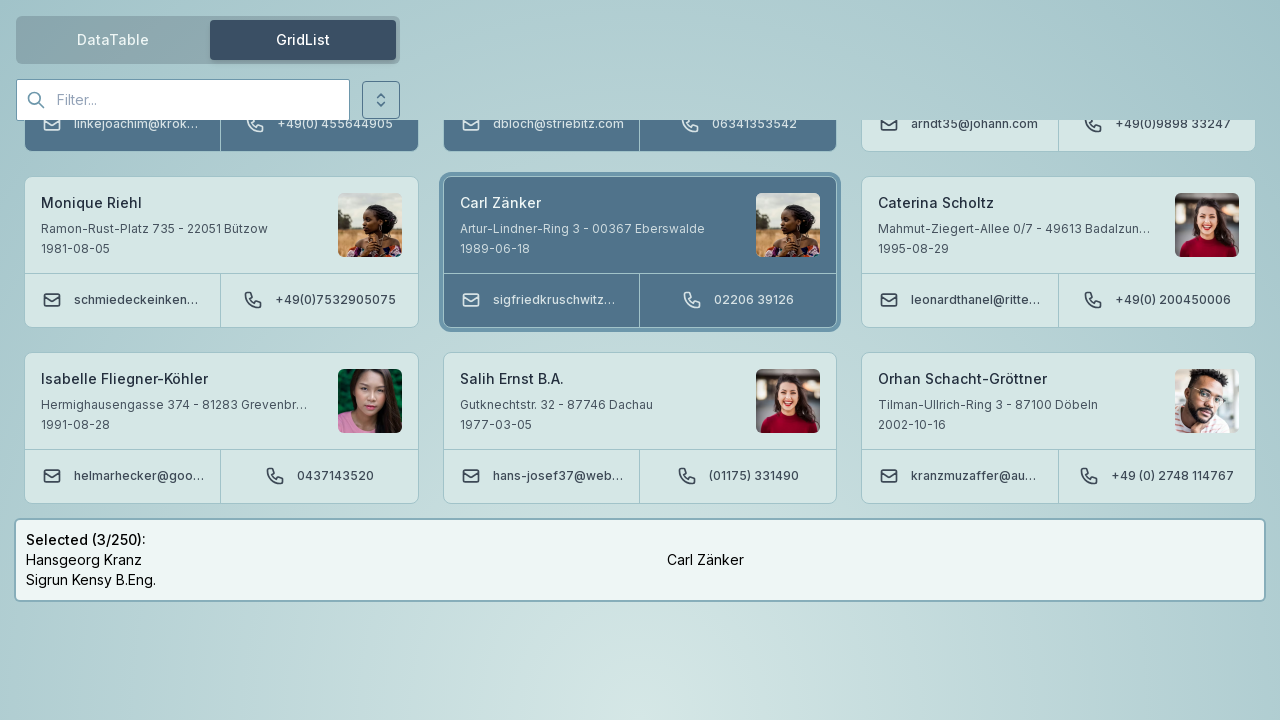

Moved mouse to center of second name element at (640, 428)
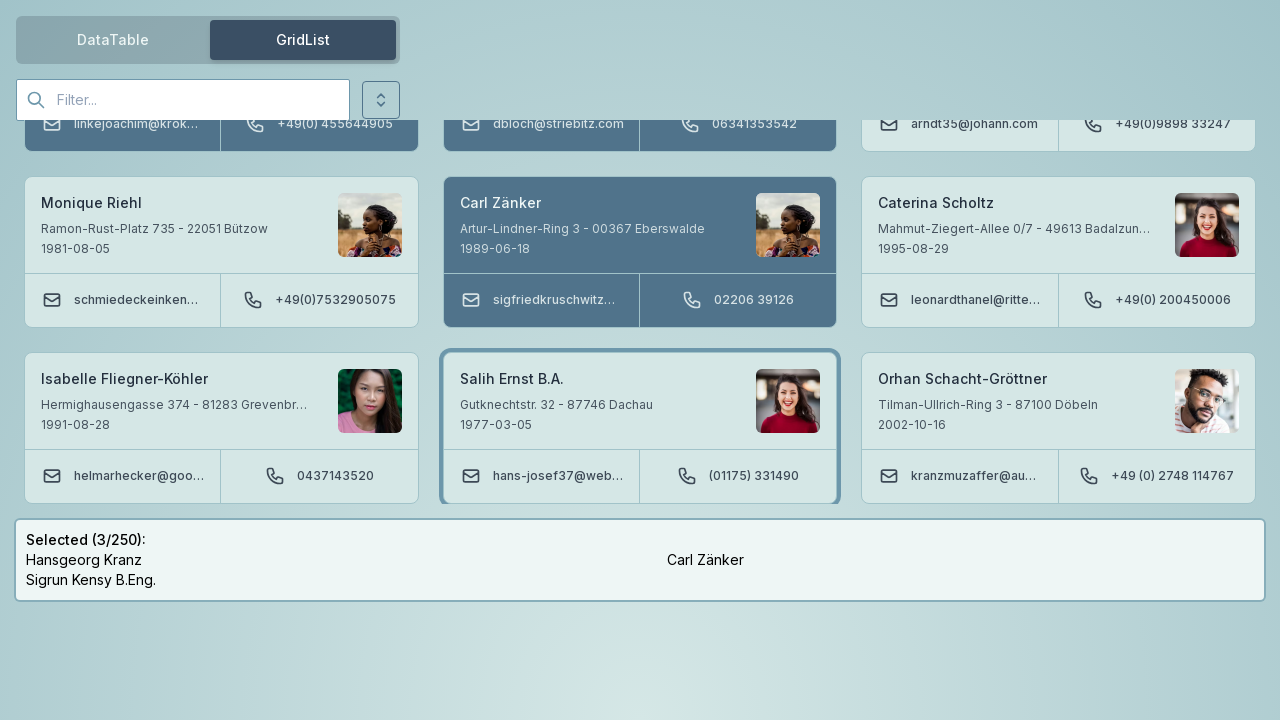

Clicked on second name element 'Salih Ernst B.A.'
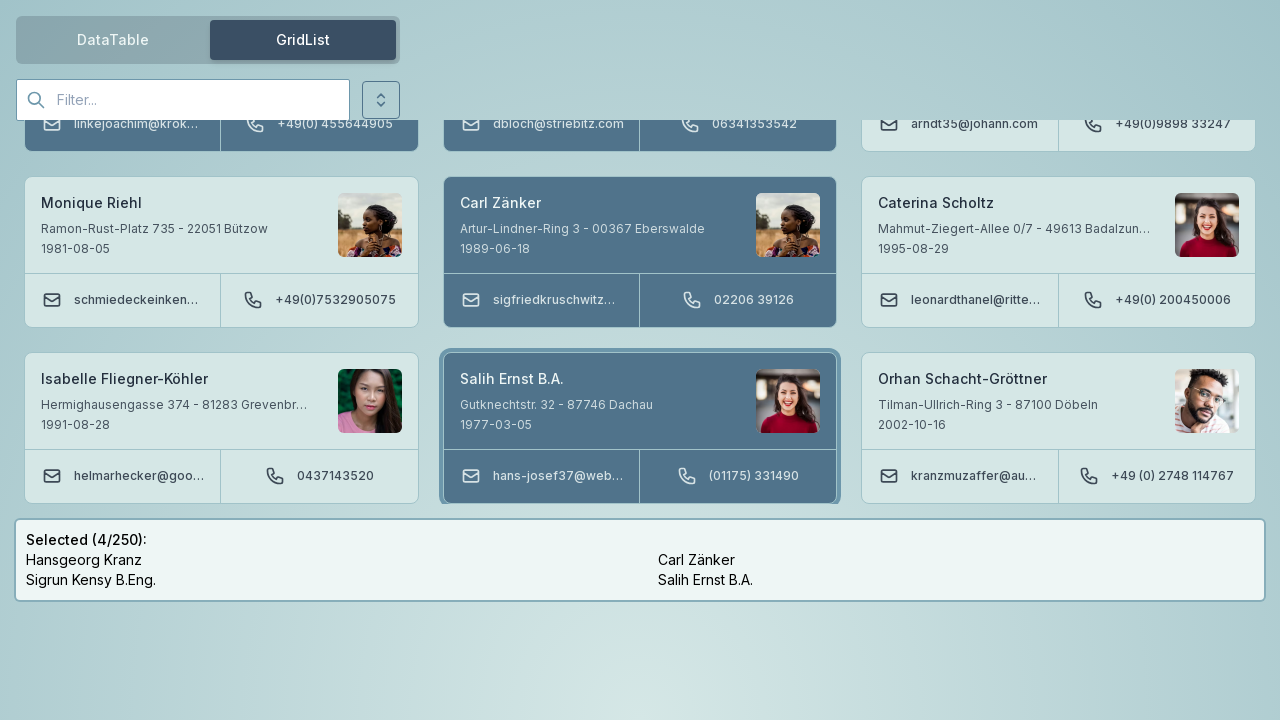

Located third name element 'Orhan Schacht-Gröttner'
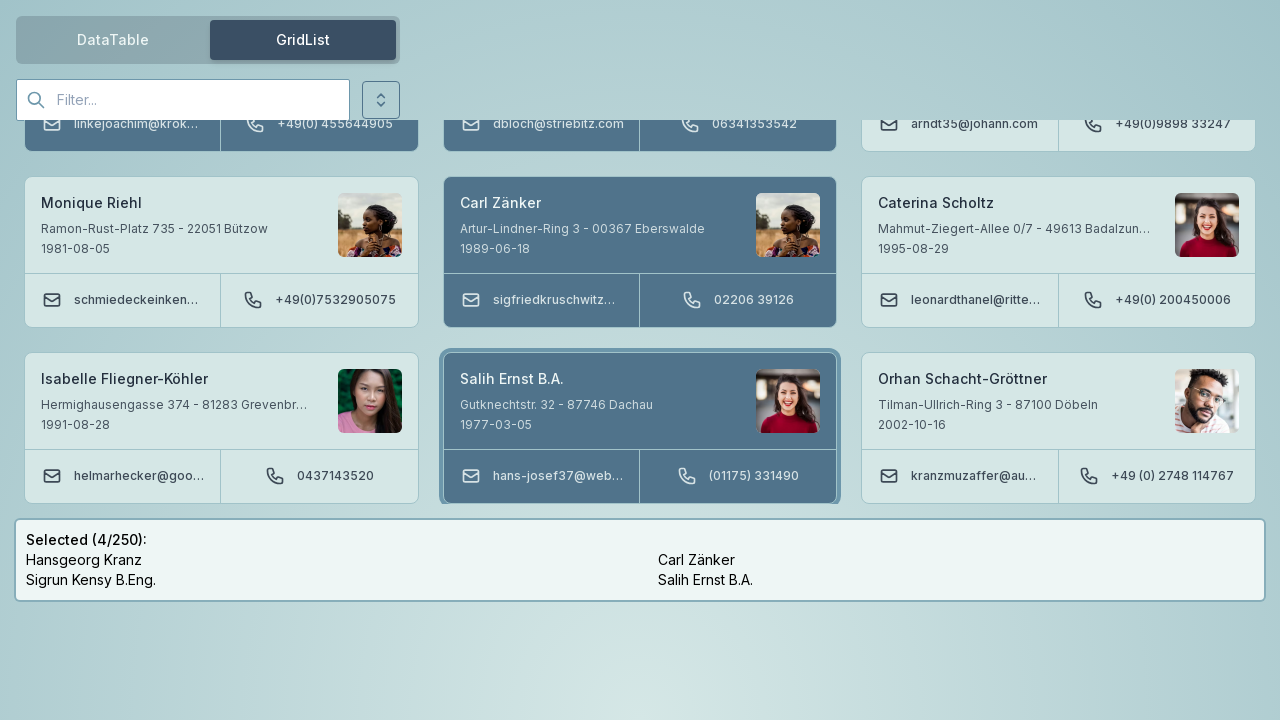

Scrolled third name element into view
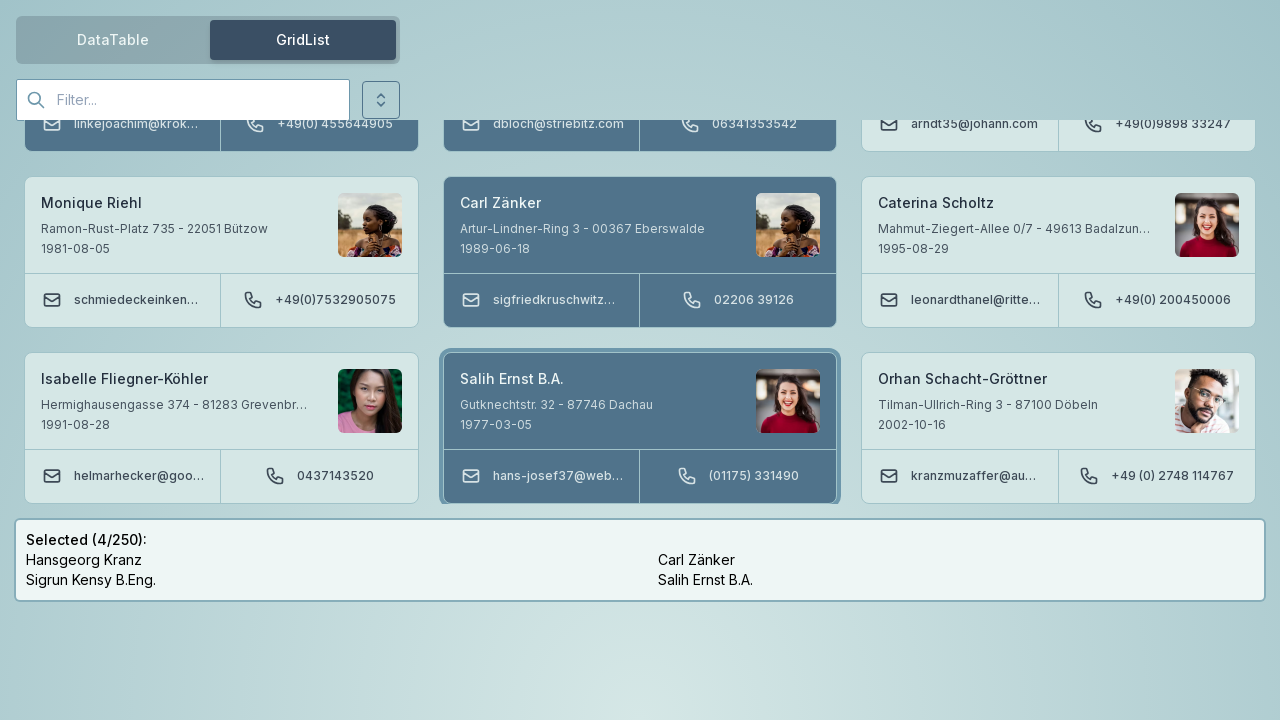

Got bounding box for third name element
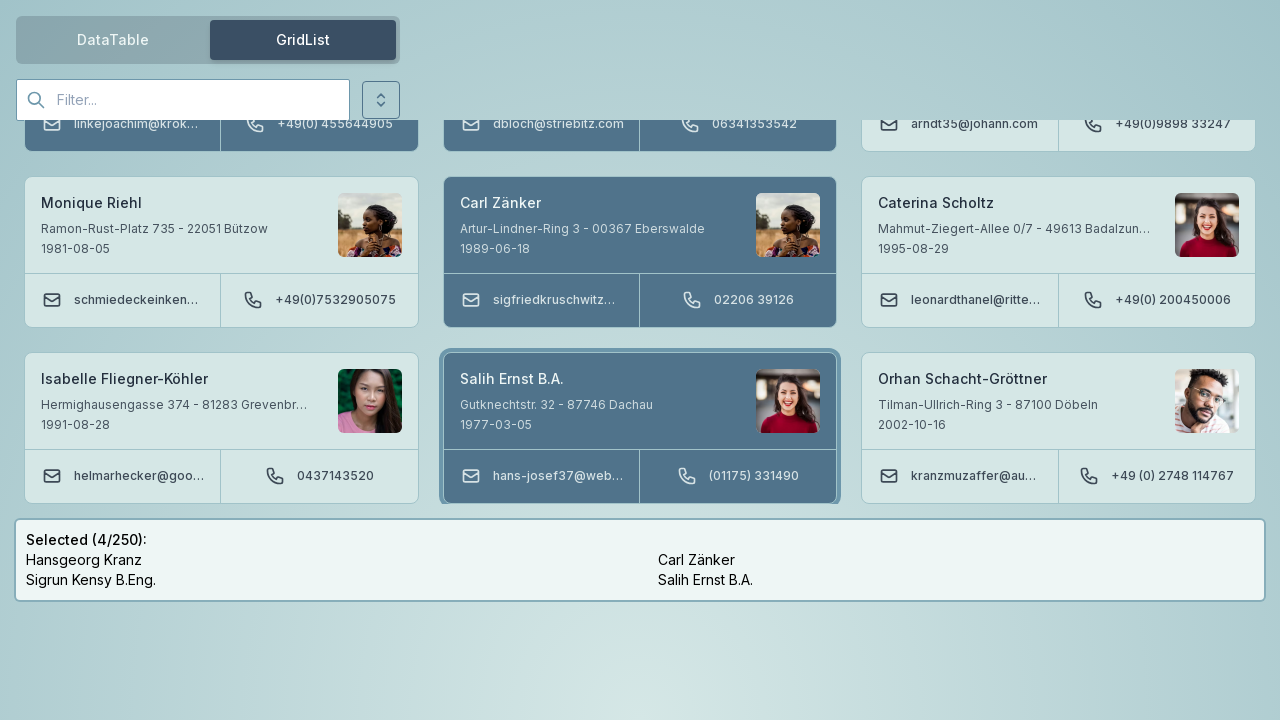

Moved mouse to center of third name element at (1059, 428)
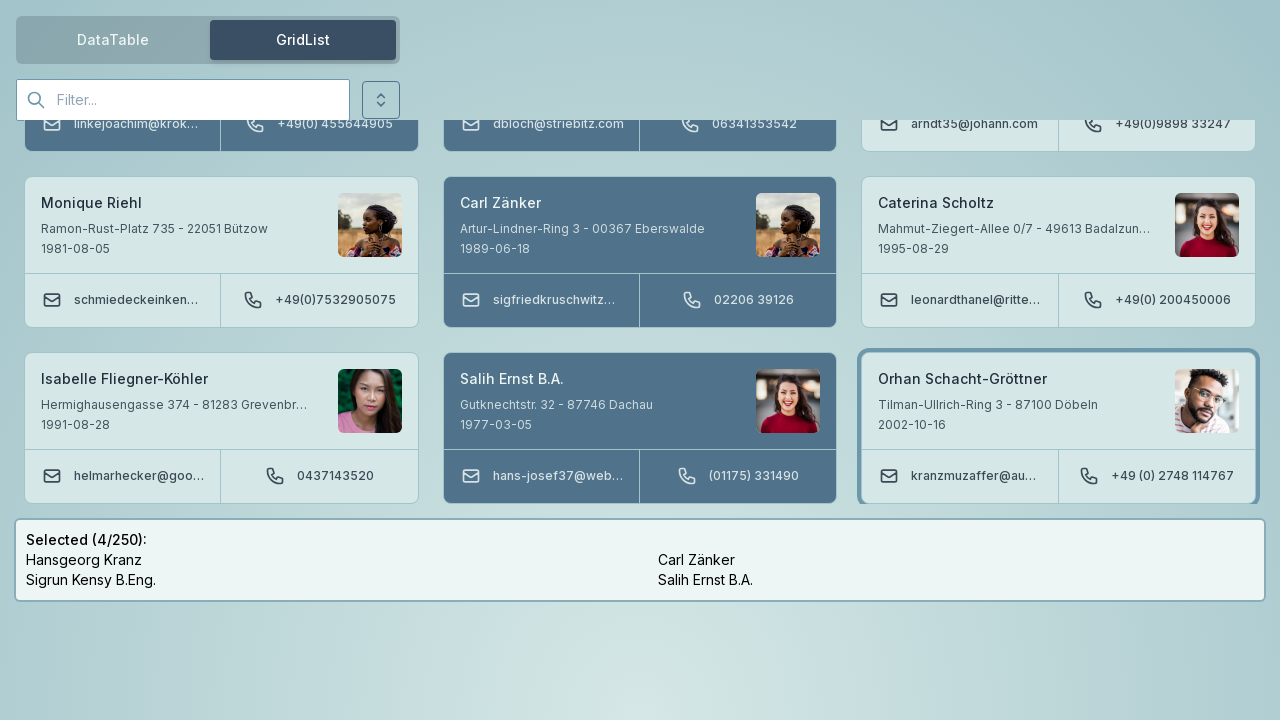

Clicked on third name element 'Orhan Schacht-Gröttner'
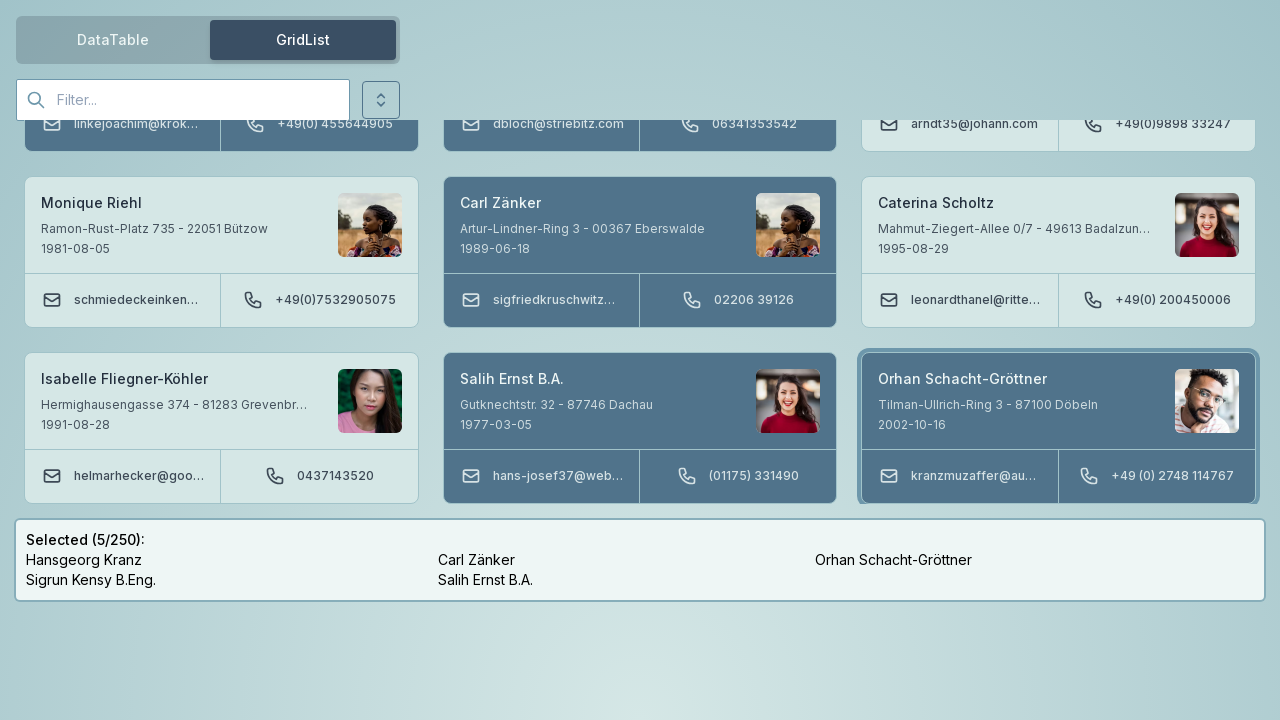

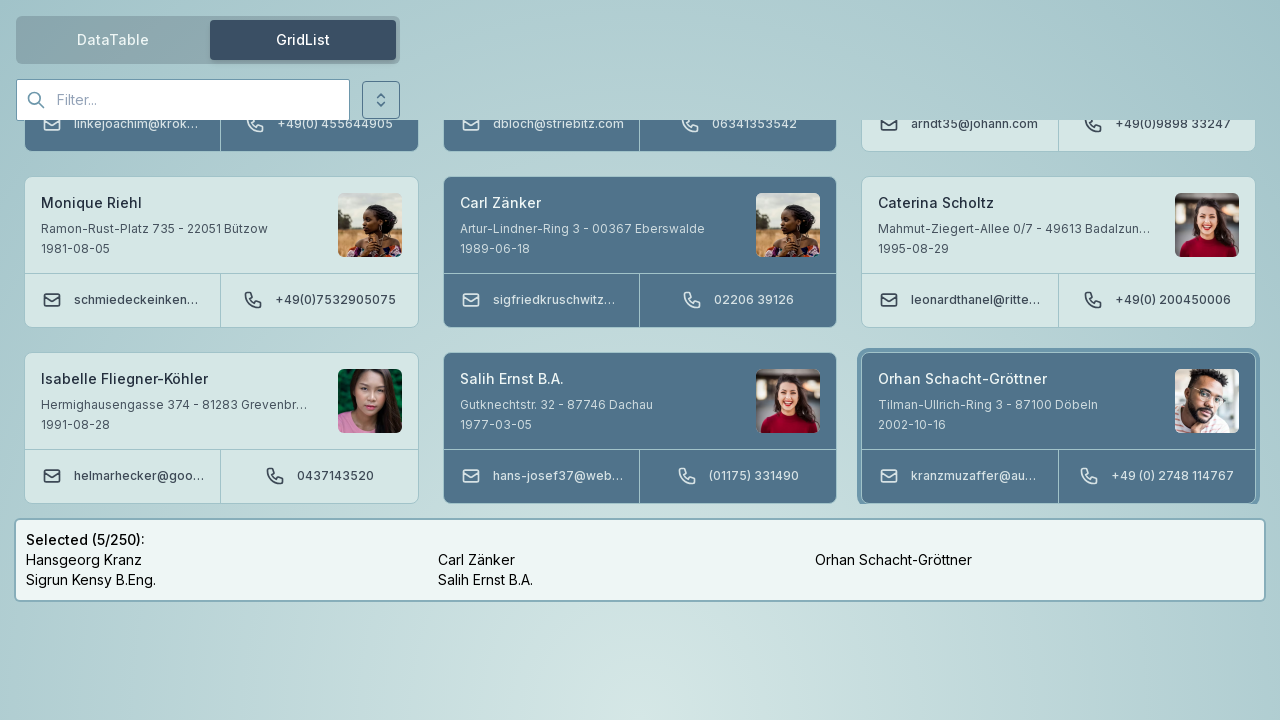